Tests nested frames navigation by clicking on the Nested Frames link, switching to the top frame, then the middle frame, and verifying the content is accessible.

Starting URL: http://the-internet.herokuapp.com/

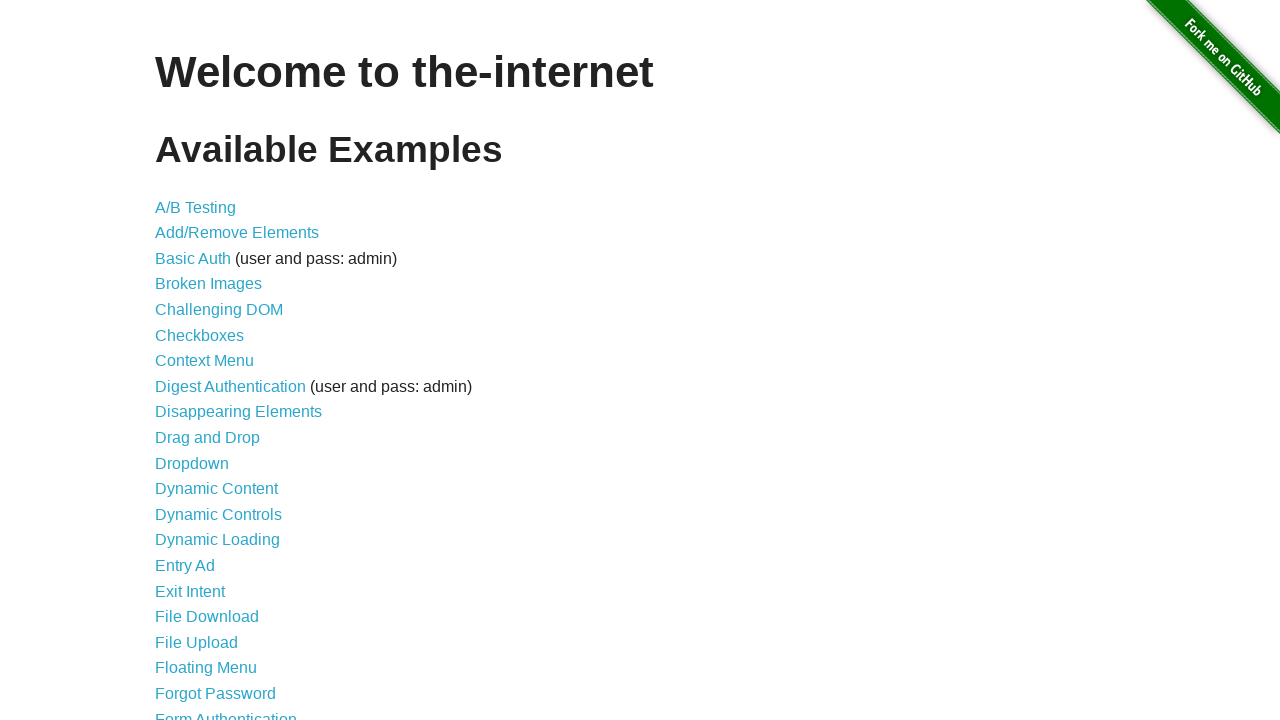

Clicked on the Nested Frames link at (210, 395) on text=Nested Frames
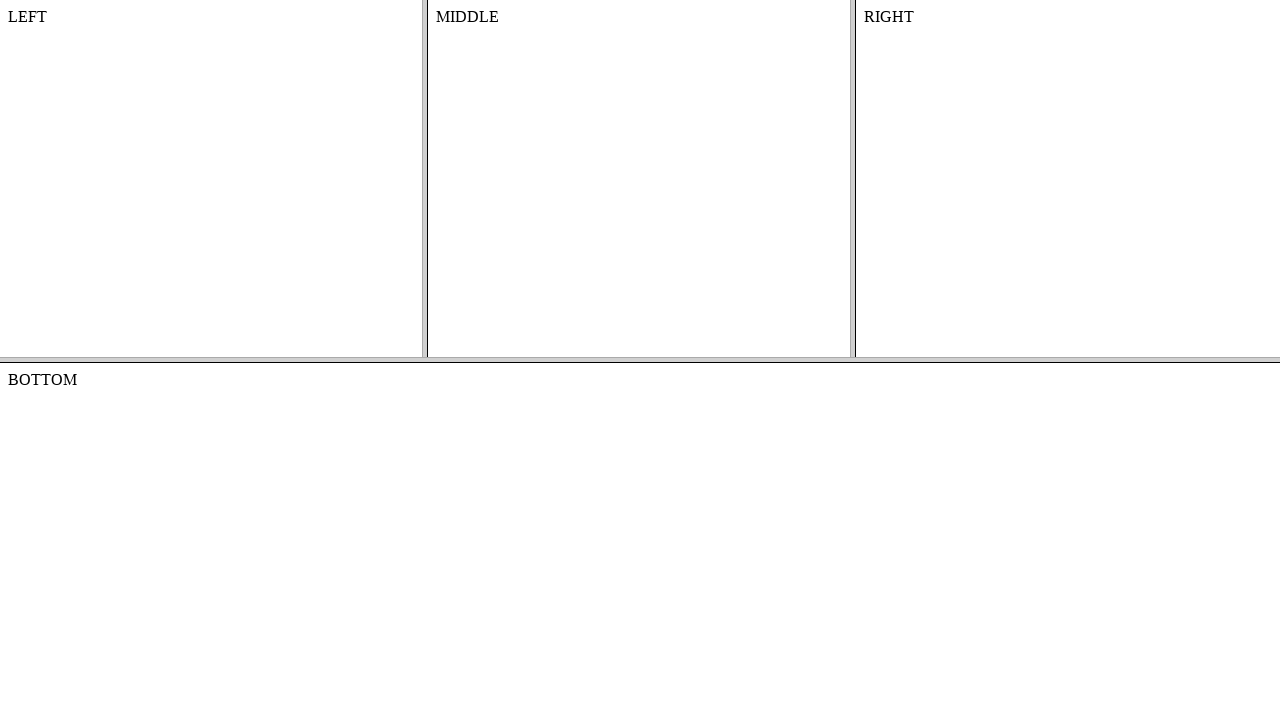

Located the top frame
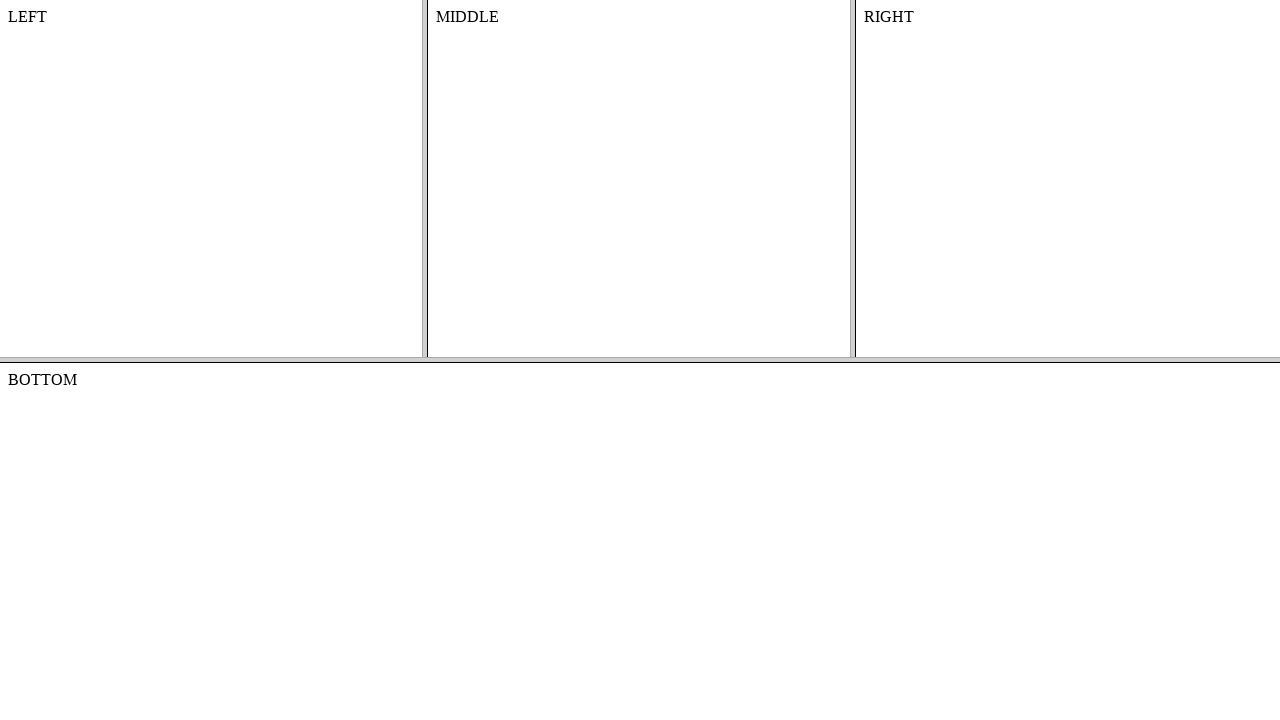

Located the middle frame within the top frame
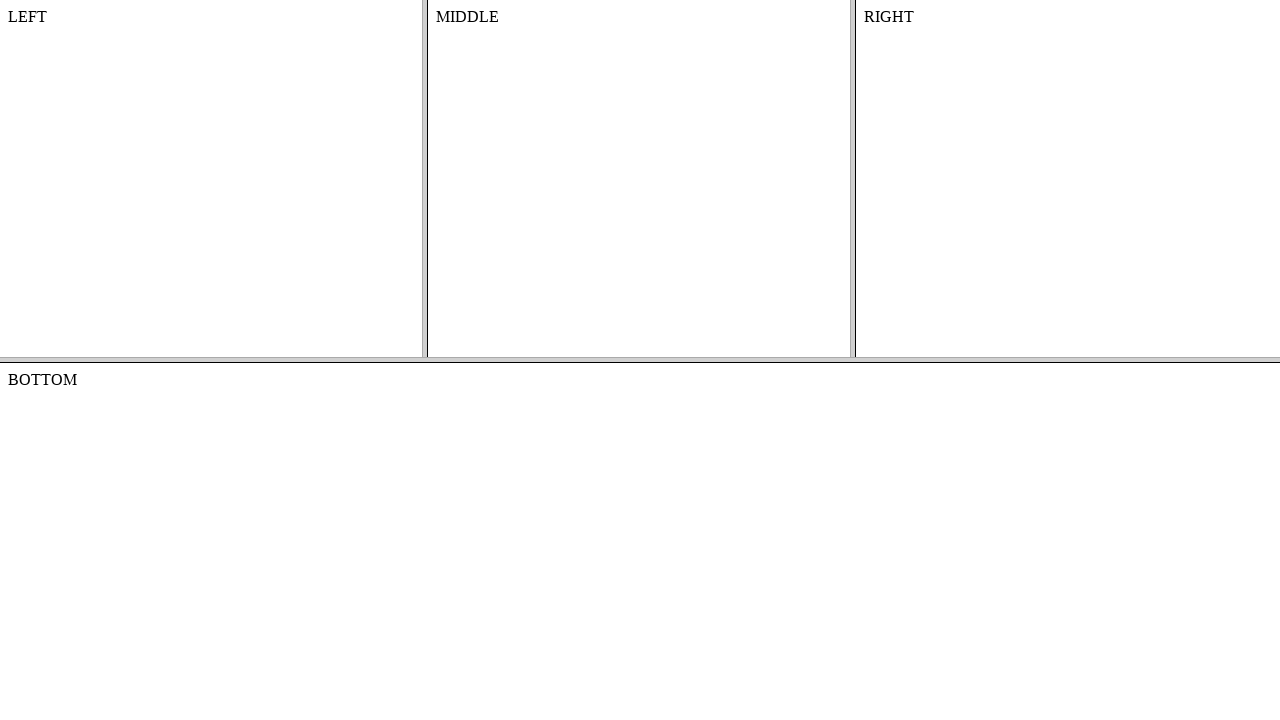

Content element in middle frame is now visible
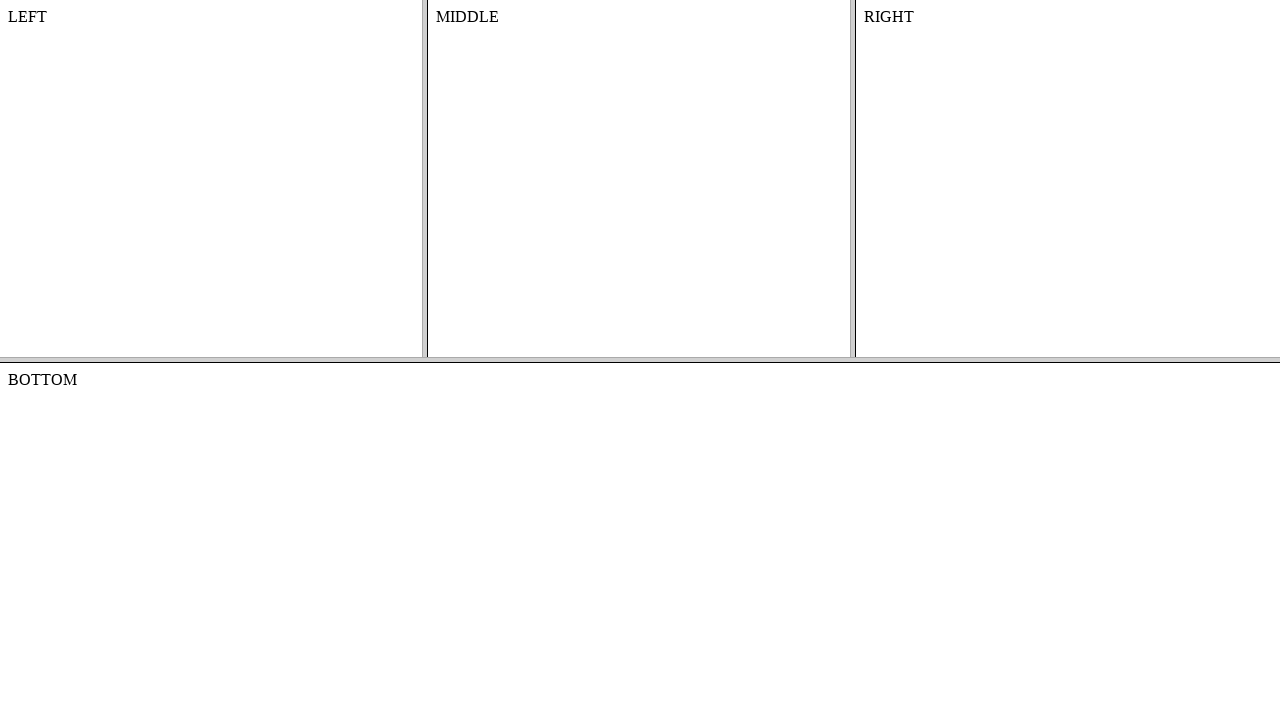

Retrieved text content from the middle frame: MIDDLE
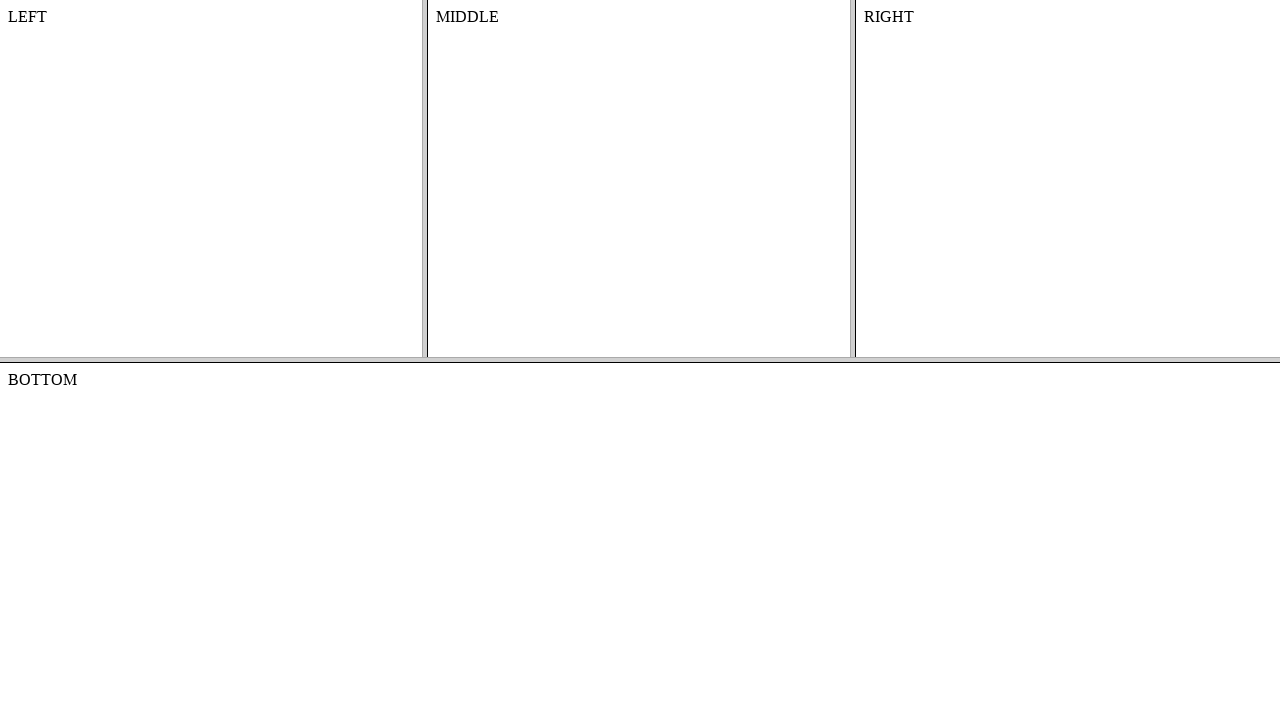

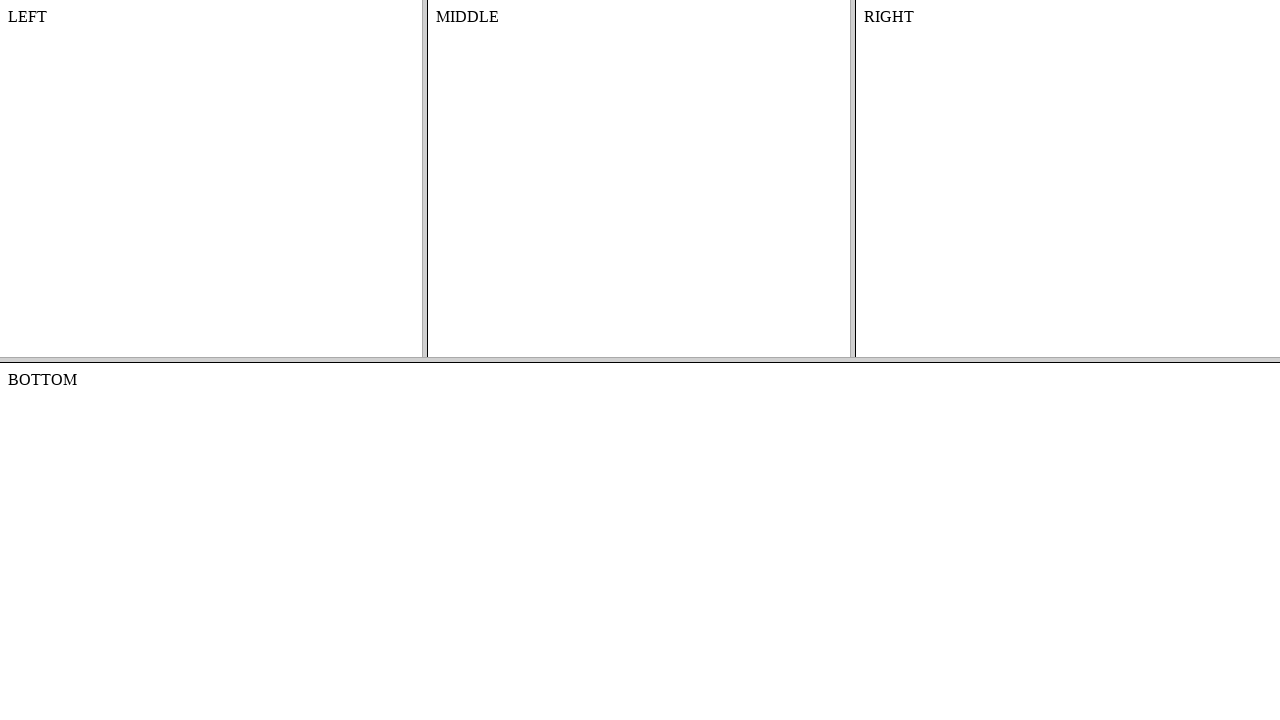